Tests scrolling functionality by scrolling down to the bottom of the page and then back up to the top, verifying that specific text elements are visible

Starting URL: http://automationexercise.com

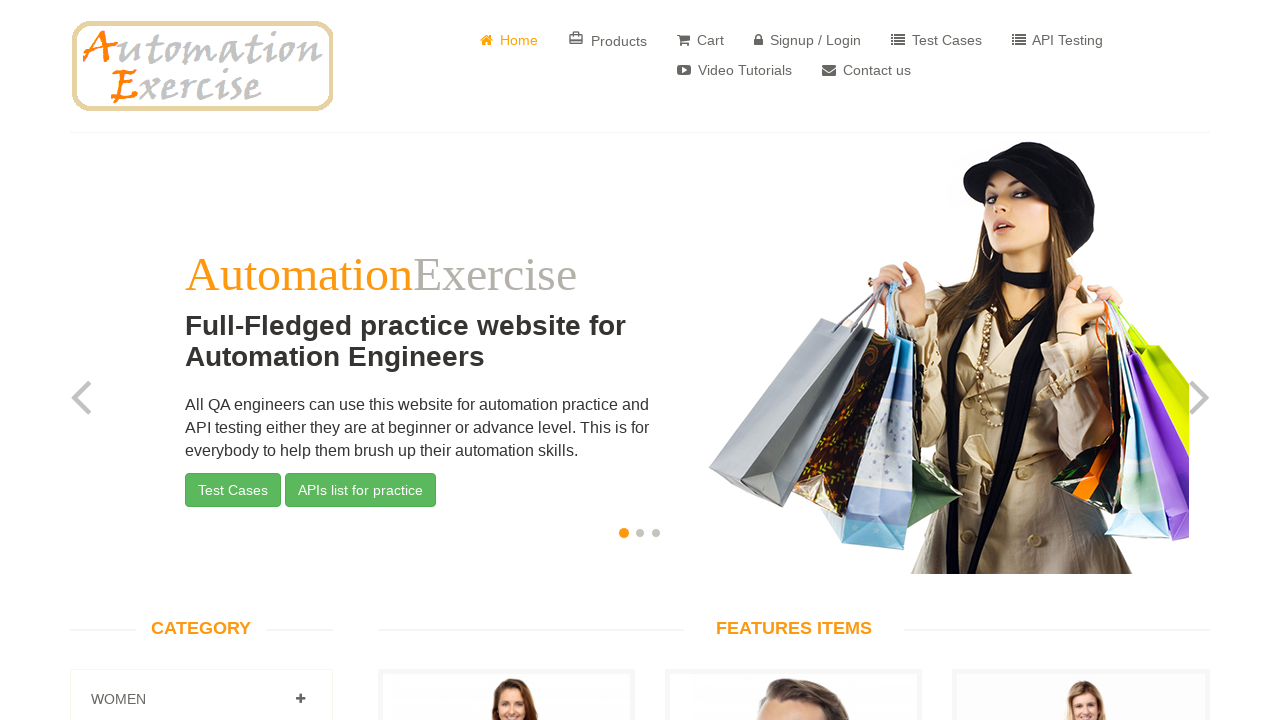

Home page body element is visible
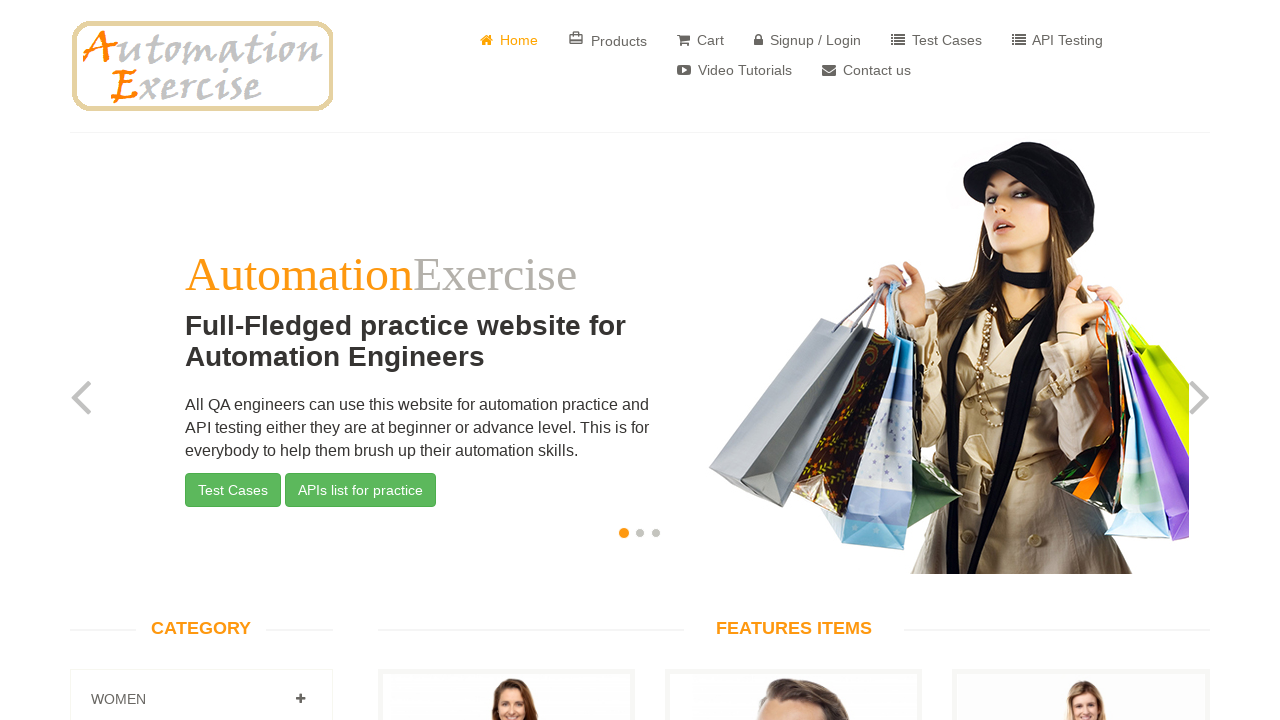

Scrolled down to bottom of page using Ctrl+End
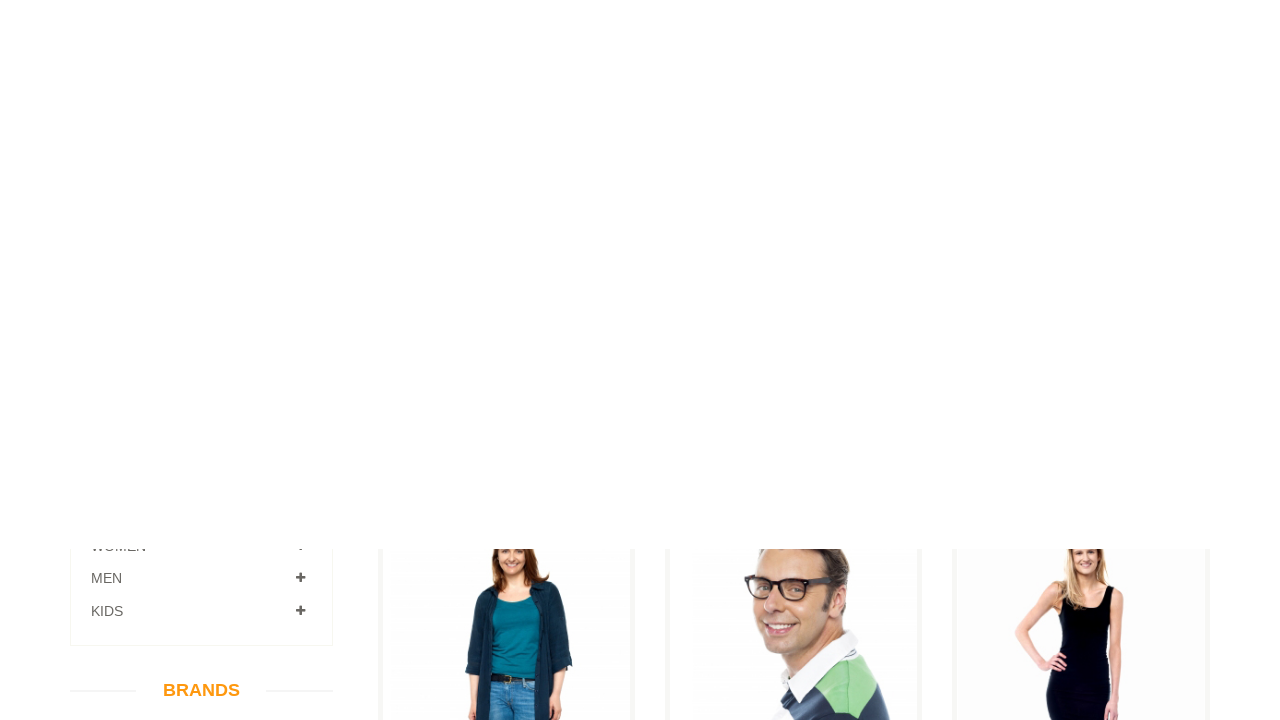

Scrolled back up to top of page using Ctrl+Home
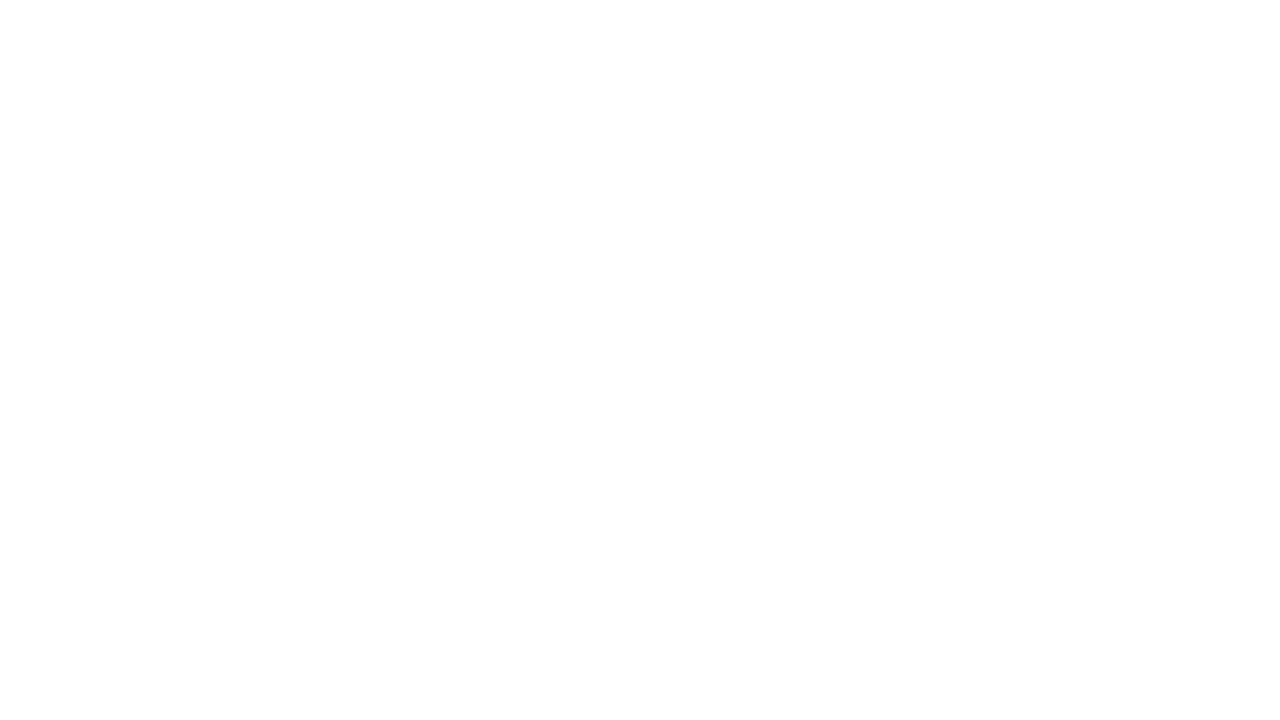

Verified header text 'Full-Fledged practice website for Automation Engineers' is visible after scrolling back to top
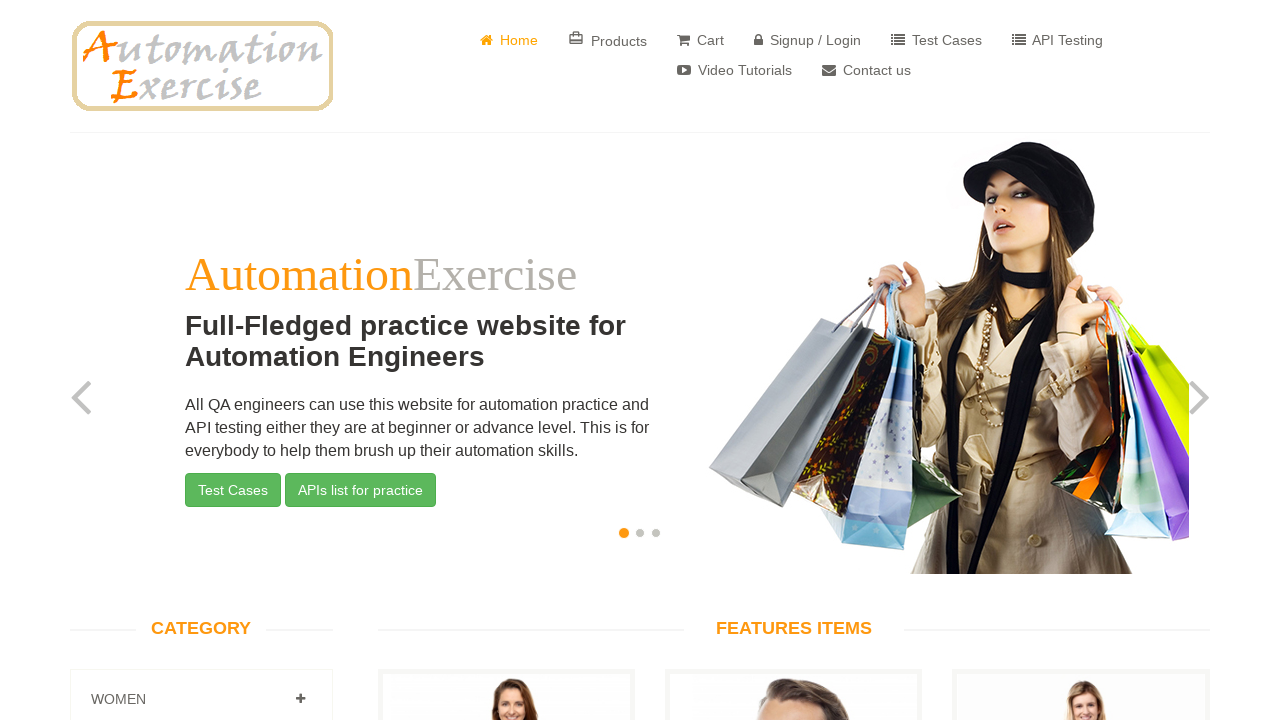

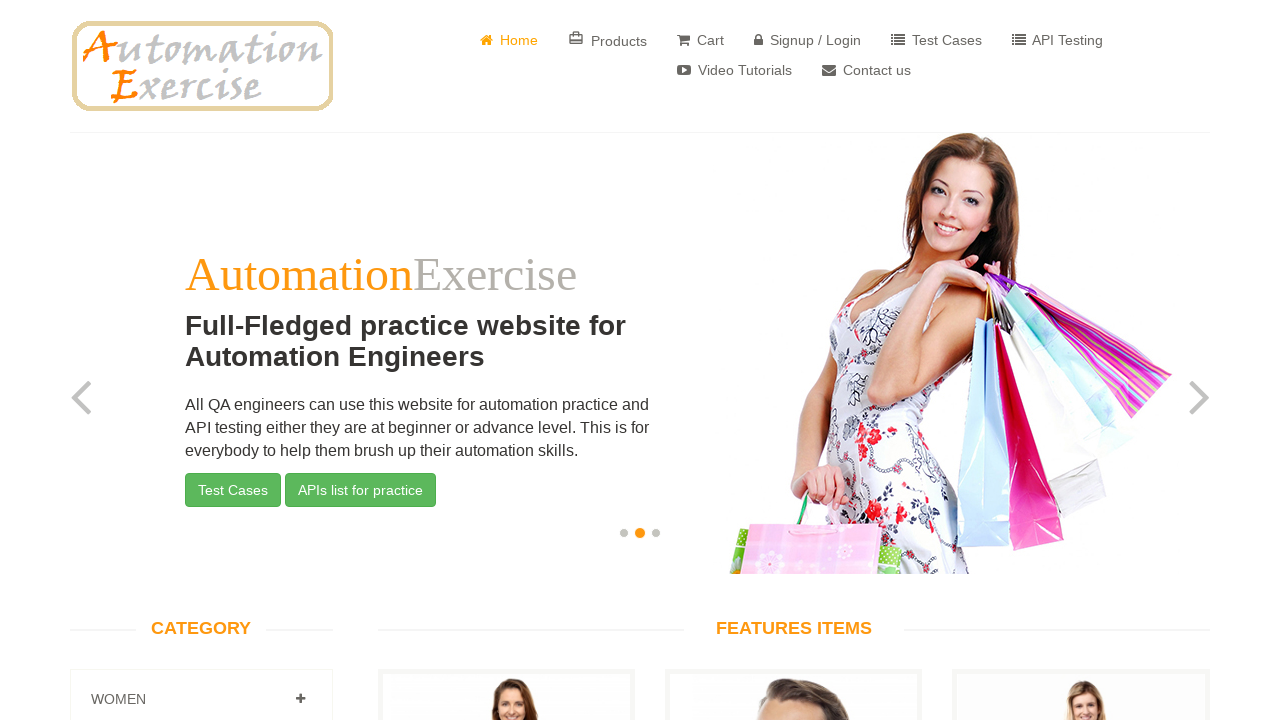